Tests scrolling to an element and filling out a form with name and date fields on a scroll practice page

Starting URL: https://formy-project.herokuapp.com/scroll

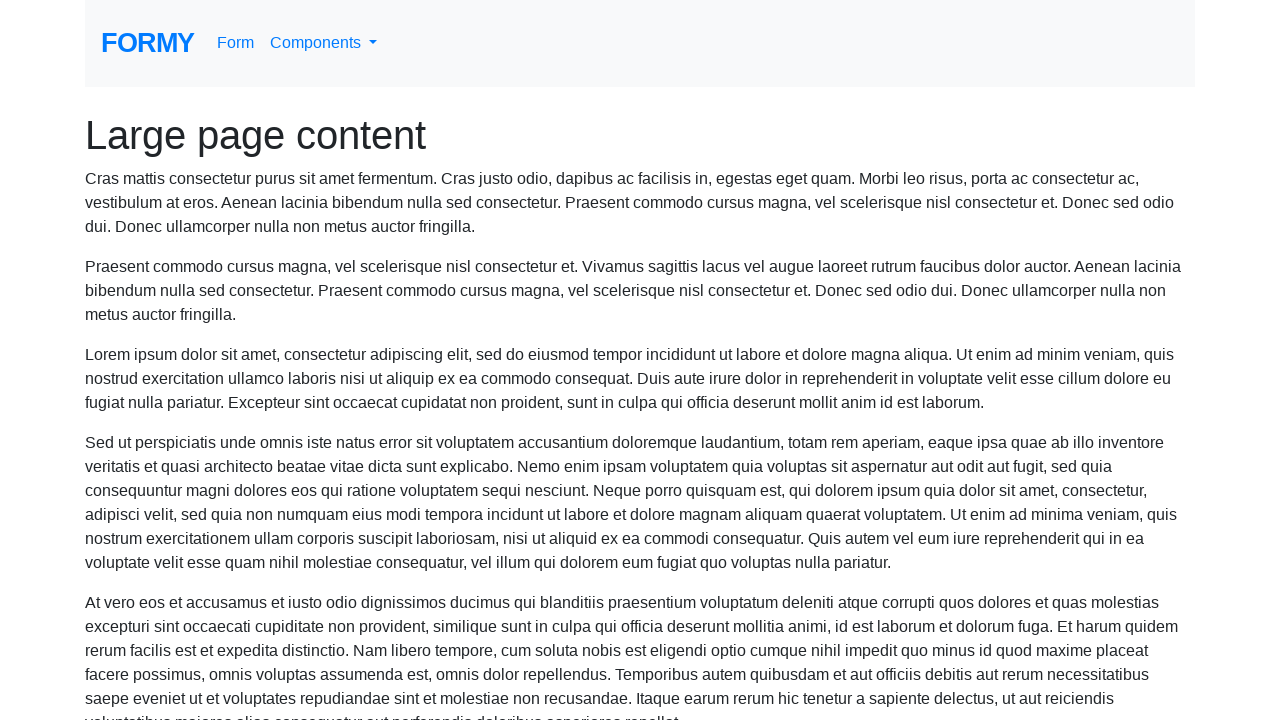

Scrolled to name field
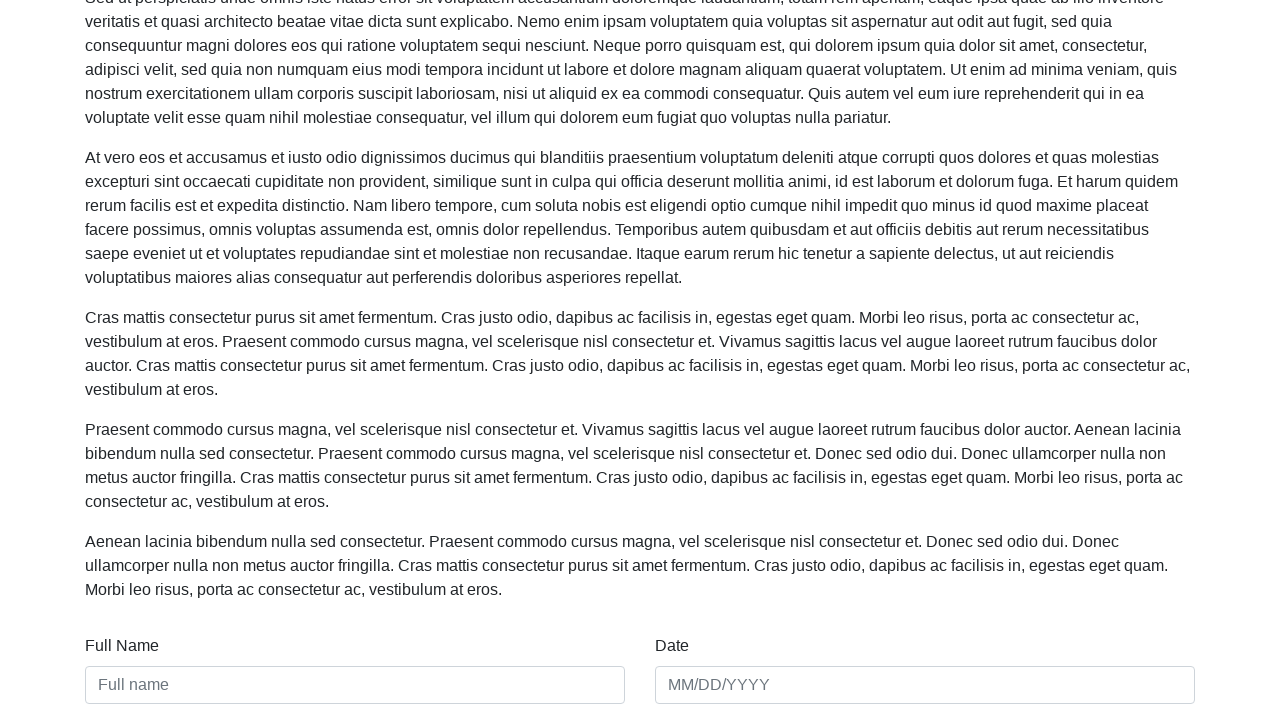

Filled name field with 'Maria Rodriguez' on #name
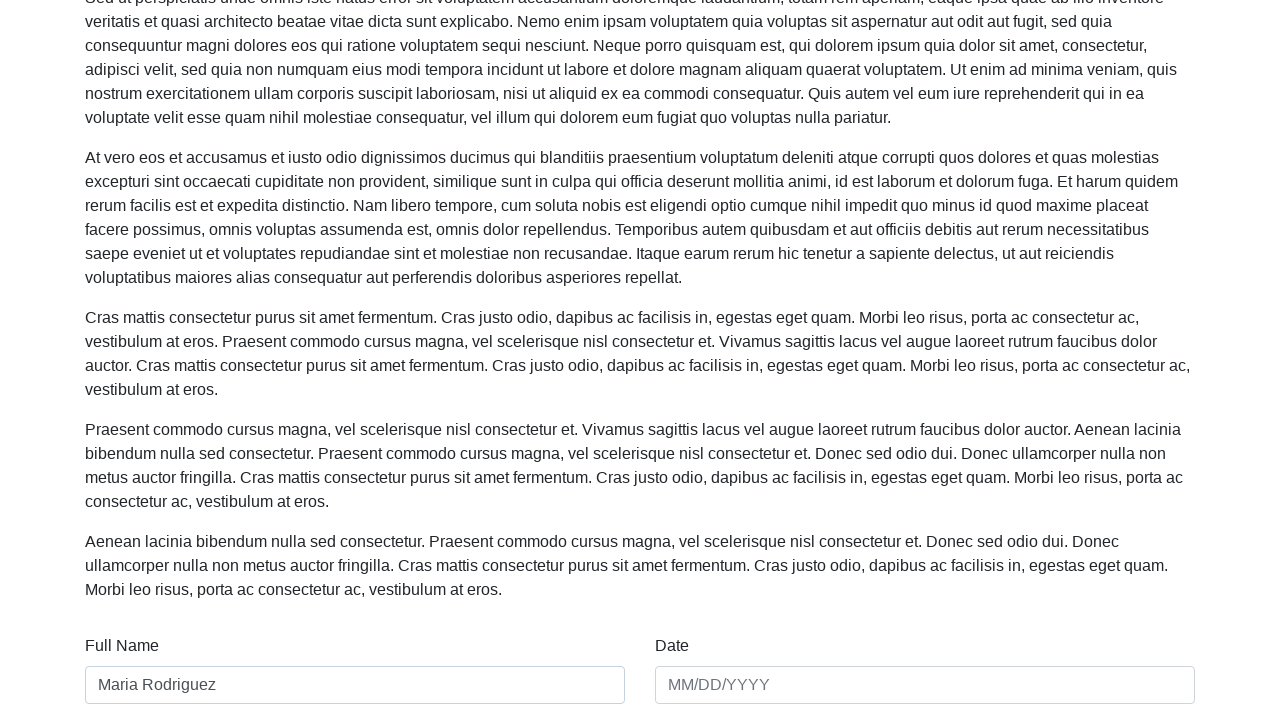

Filled date field with '15/03/2024' on #date
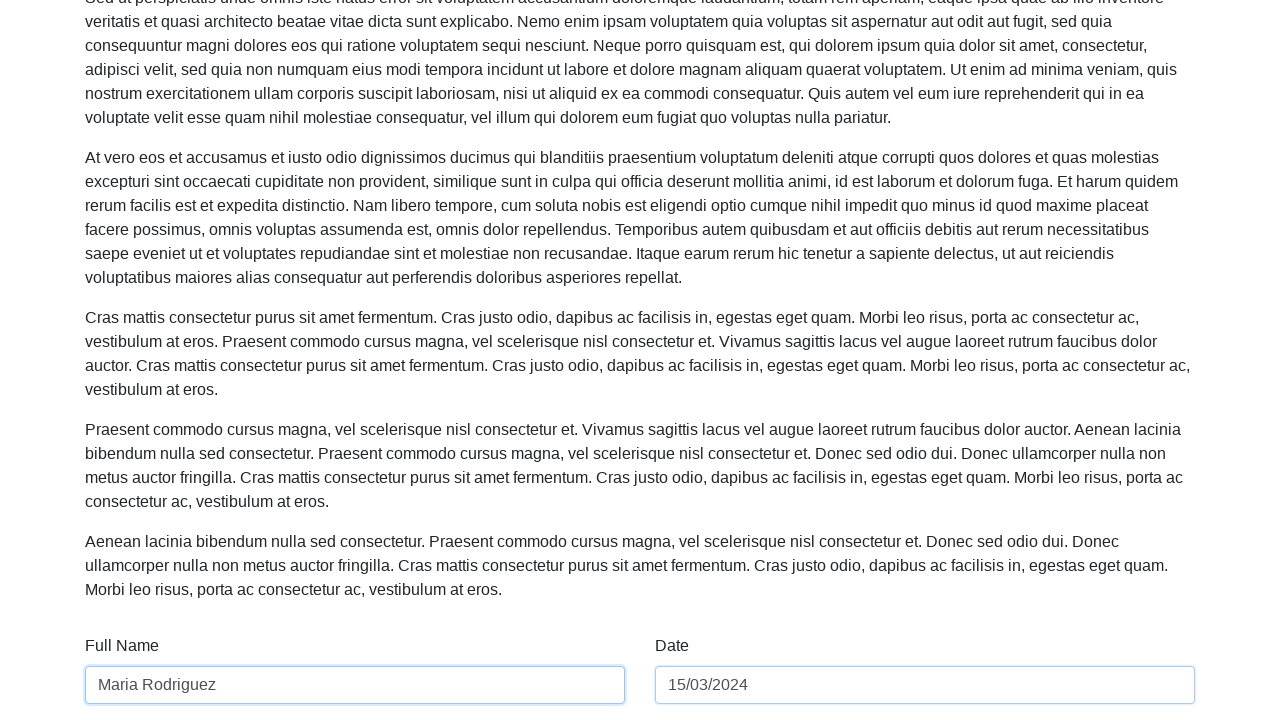

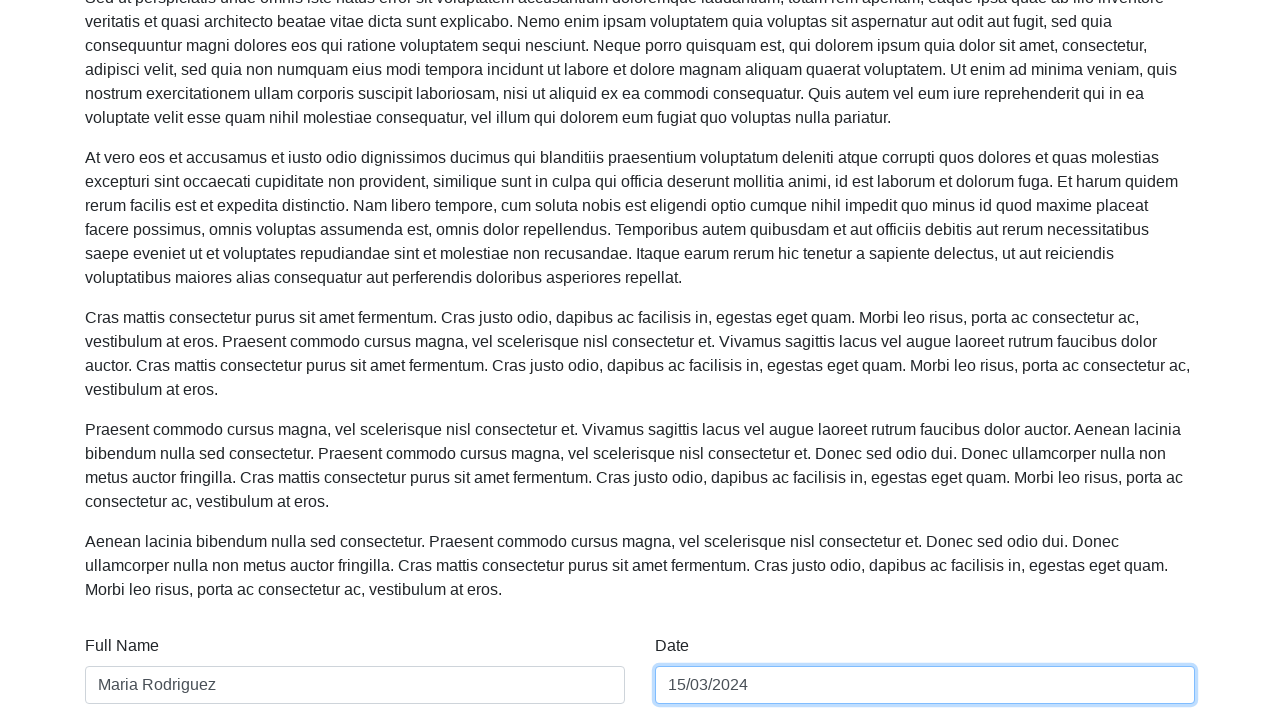